Tests form submission on DemoQA practice form by filling out personal details including name, gender, phone, hobbies, and address

Starting URL: https://demoqa.com/automation-practice-form

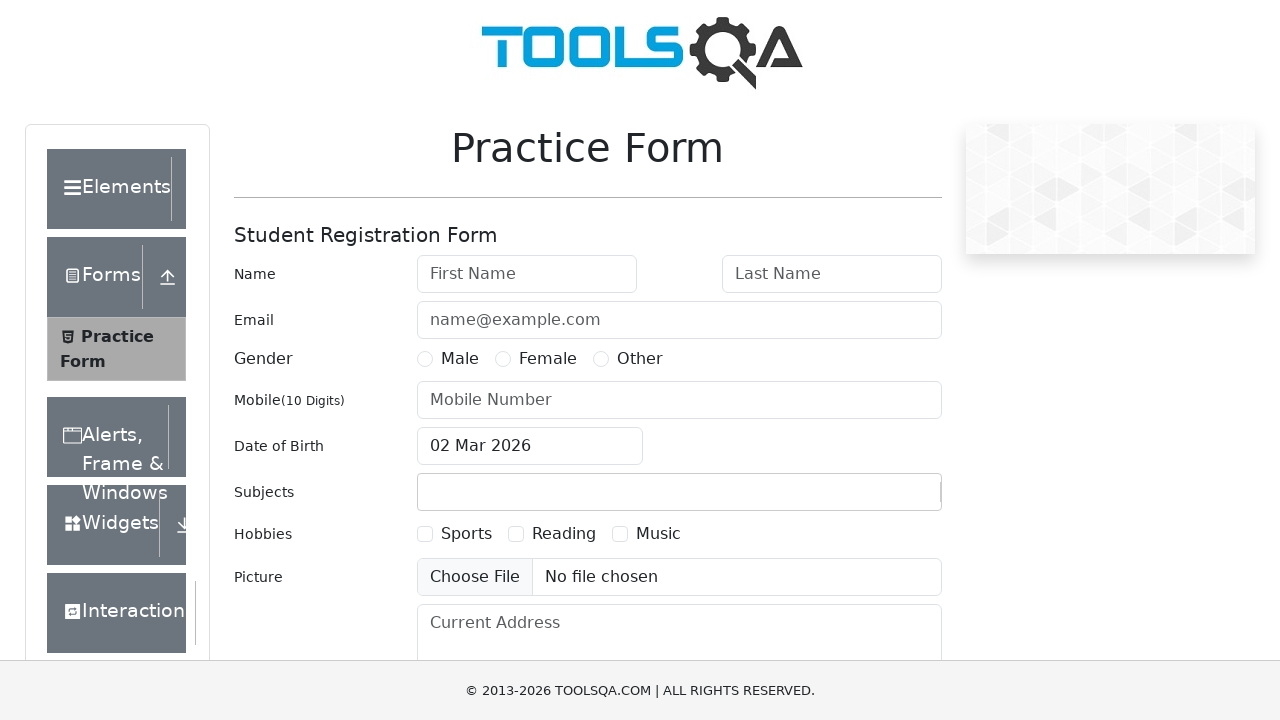

Filled first name field with 'Yevgeniya' on #firstName
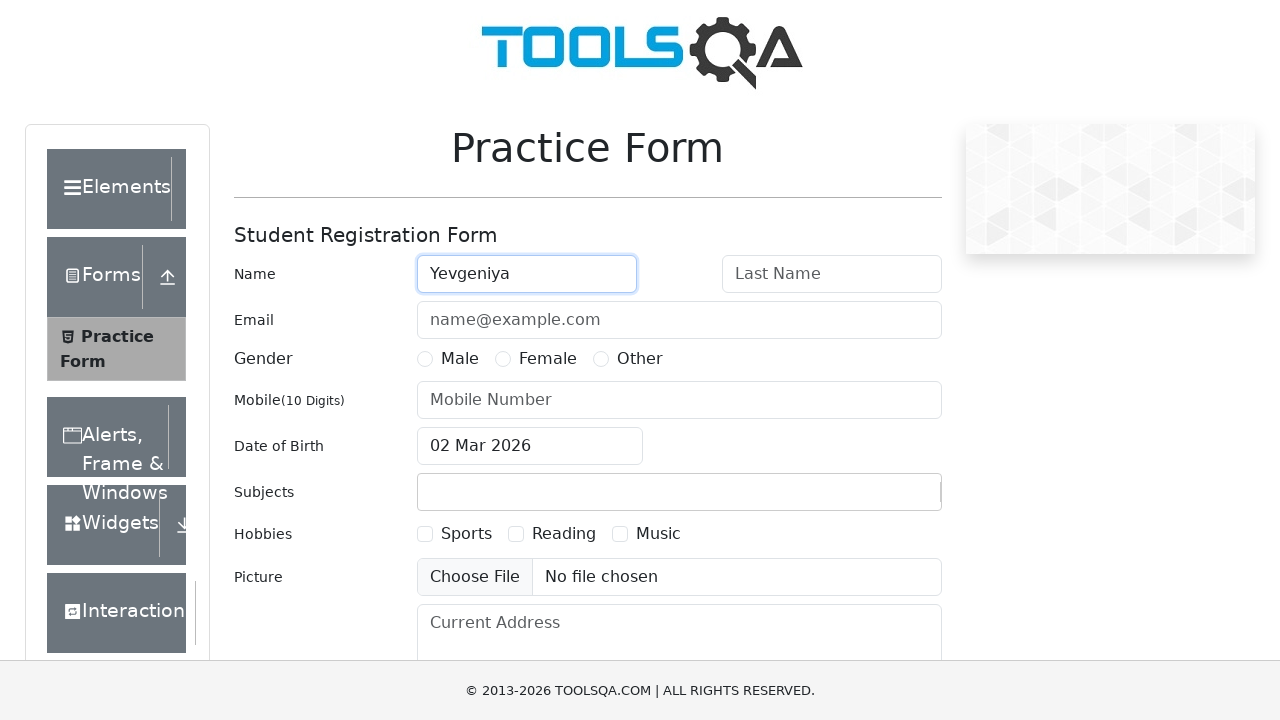

Filled last name field with 'Rudenko' on #lastName
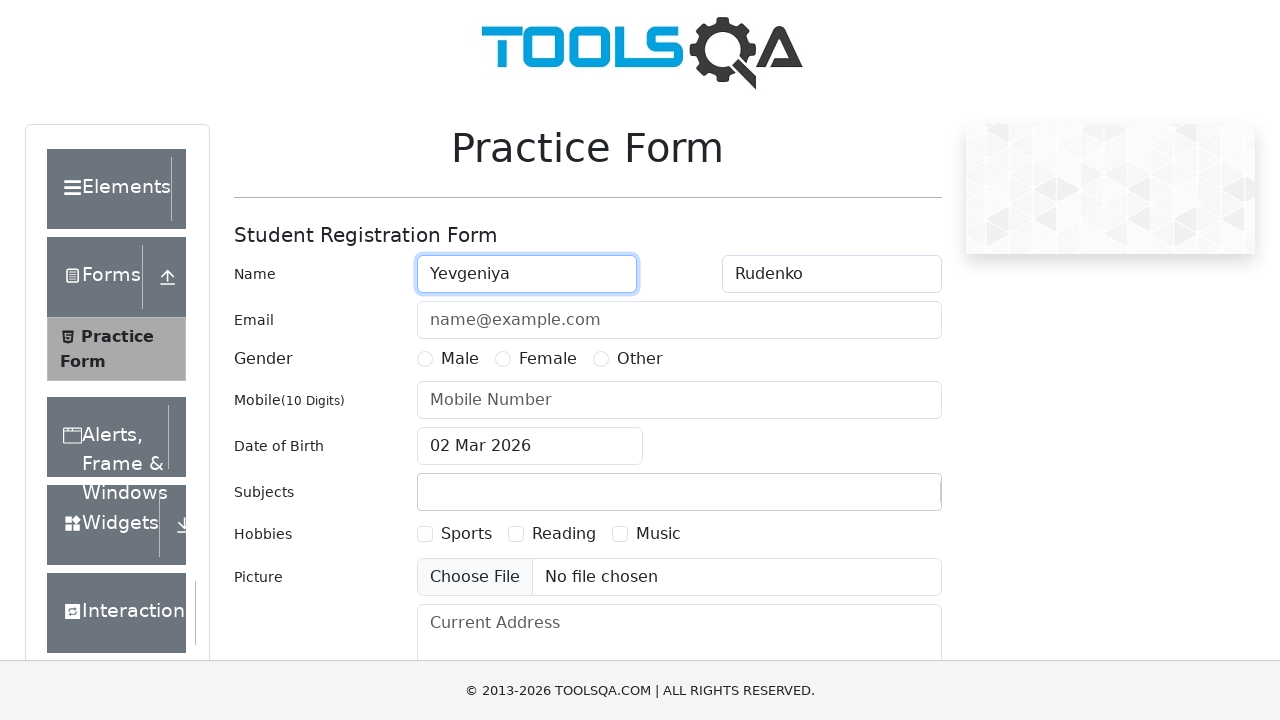

Selected Female gender option
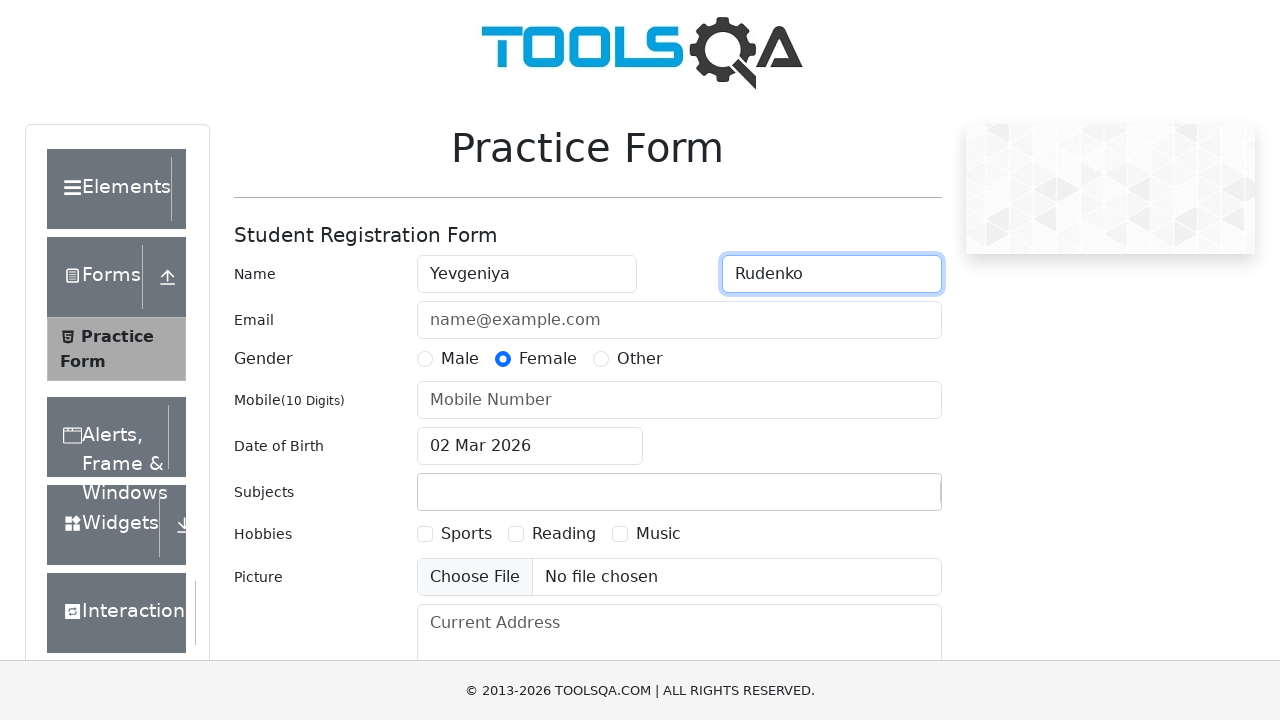

Filled phone number field with '0123456789' on #userNumber
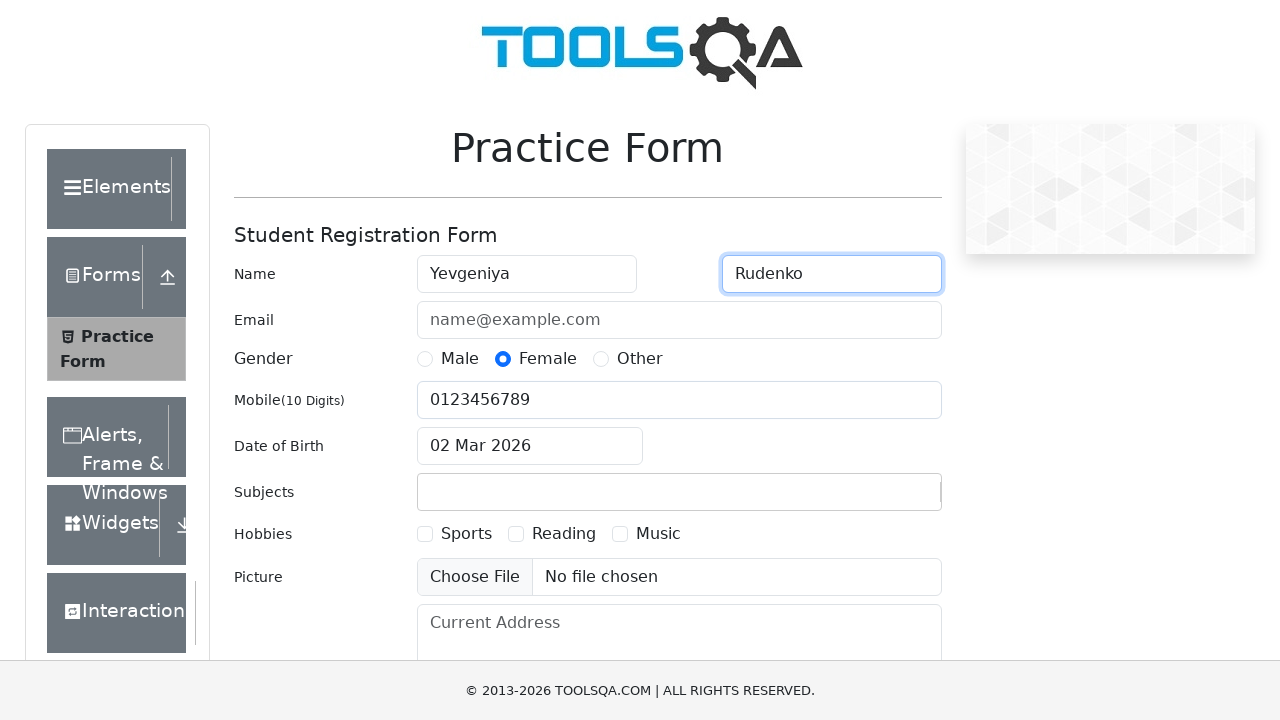

Selected Sports hobby checkbox
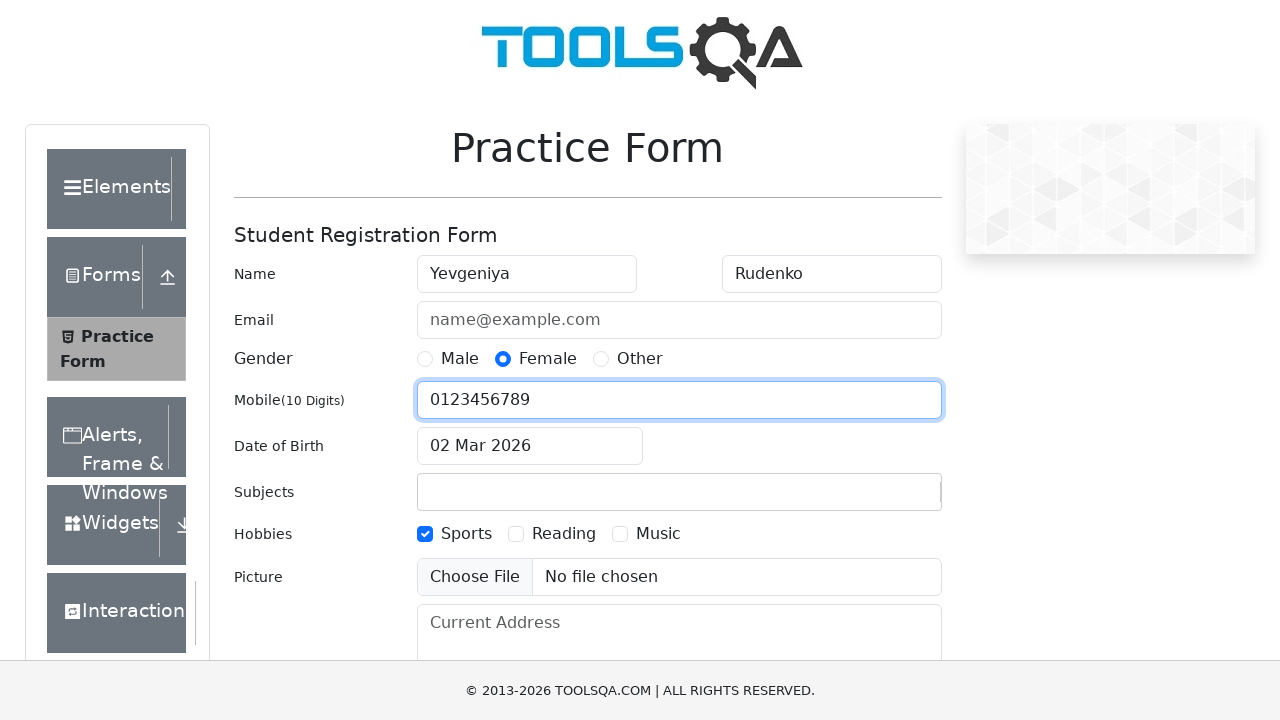

Filled address field with '11 Washington St., Seattle, WA, 56043' on #currentAddress
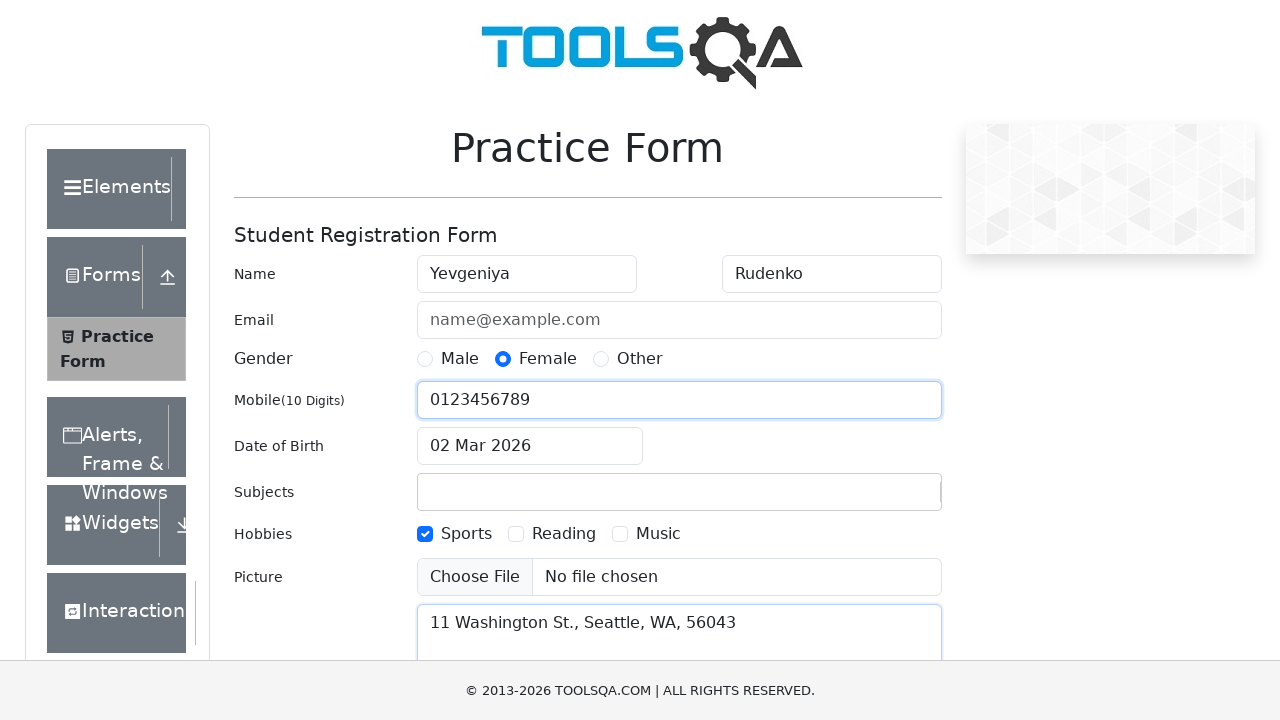

Clicked submit button to submit the form
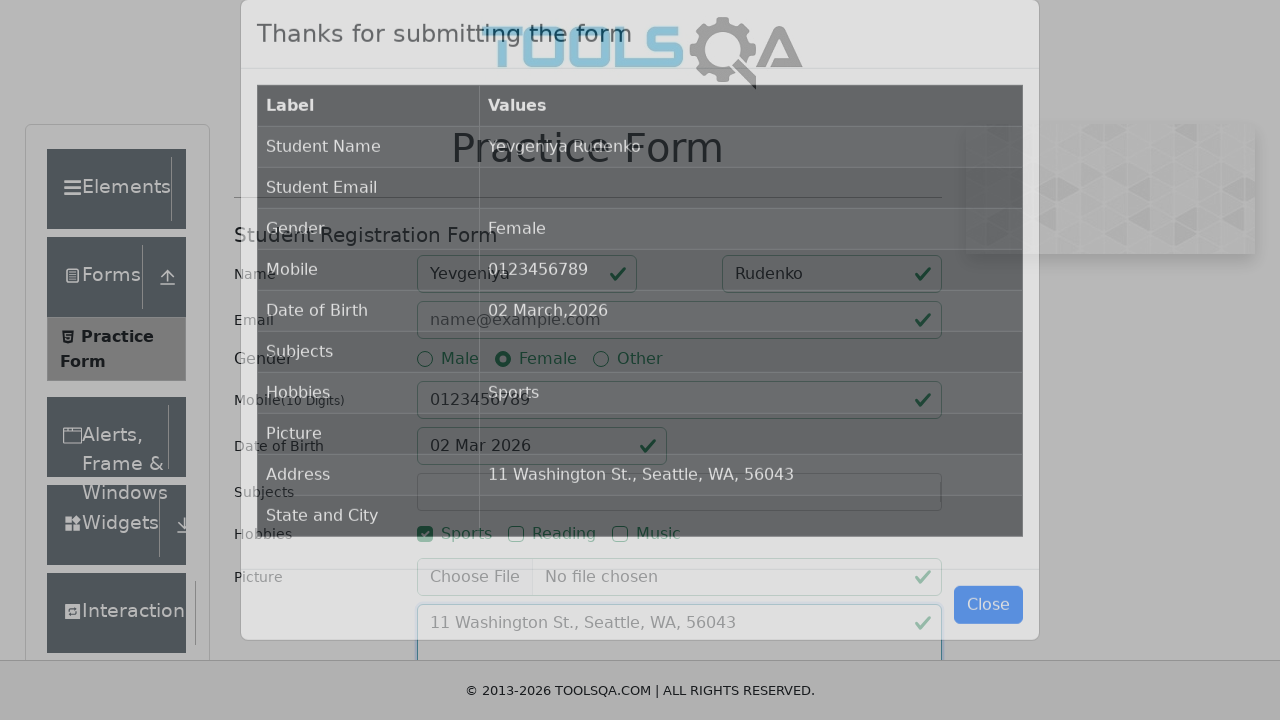

Form submission confirmation modal appeared
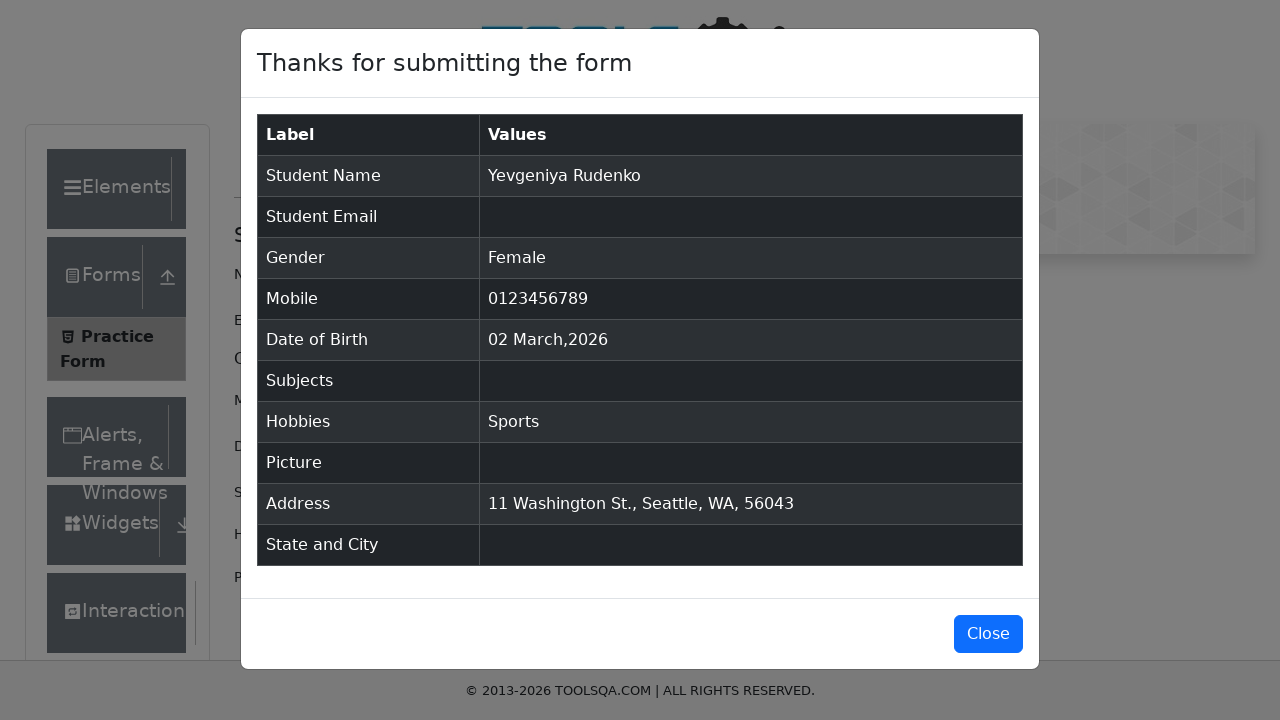

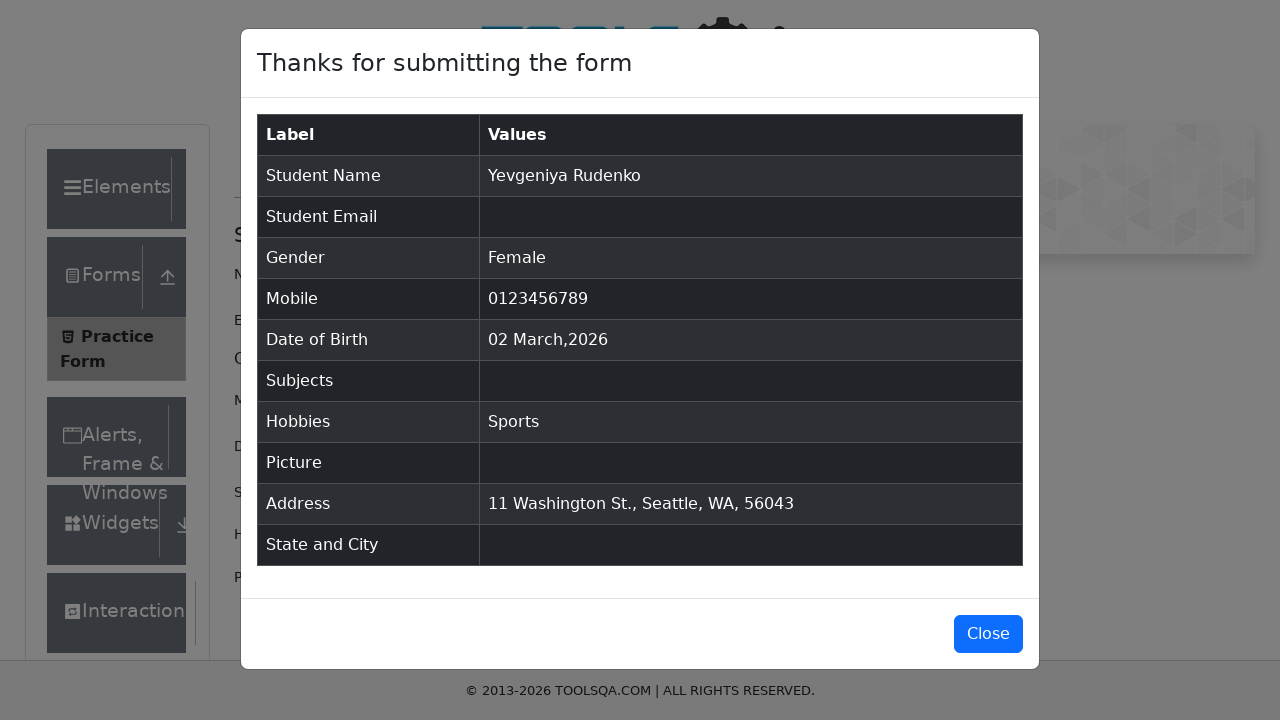